Tests multi-select dropdown by selecting multiple ingredient options and verifying the selections

Starting URL: https://igorsmasc.github.io/praticando_selects_radio_checkbox/

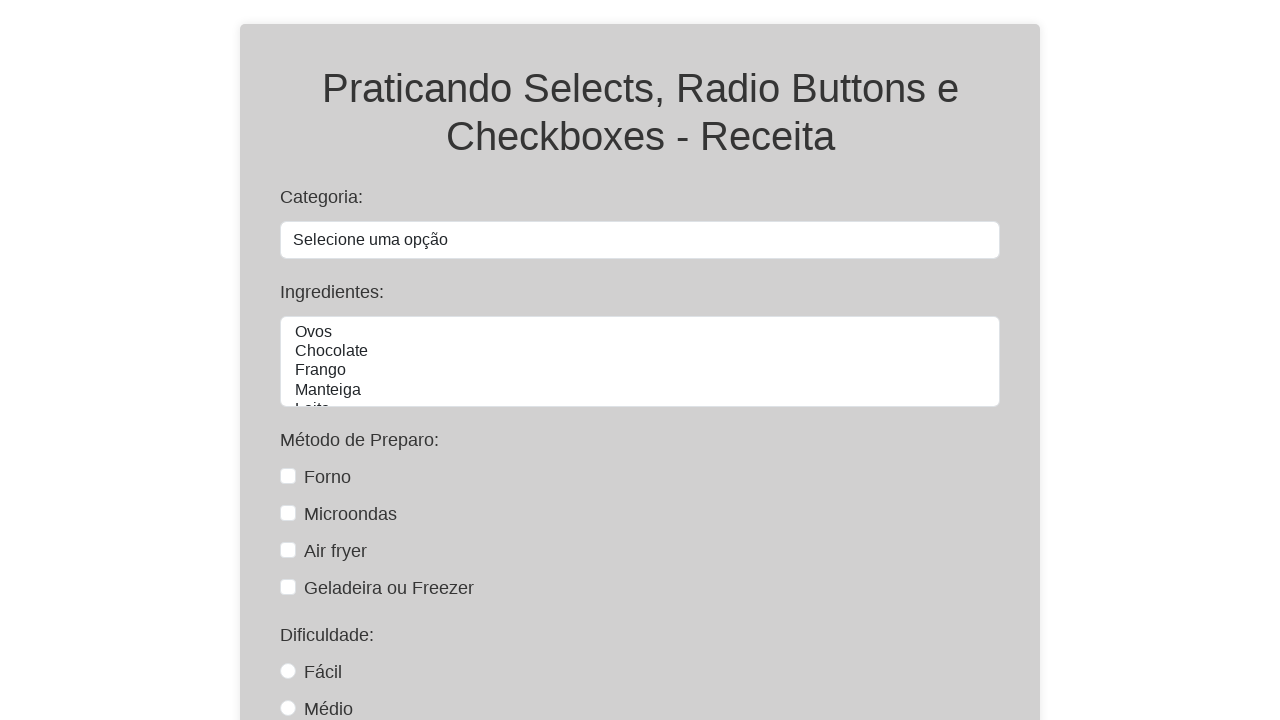

Navigated to multi-select dropdown test page
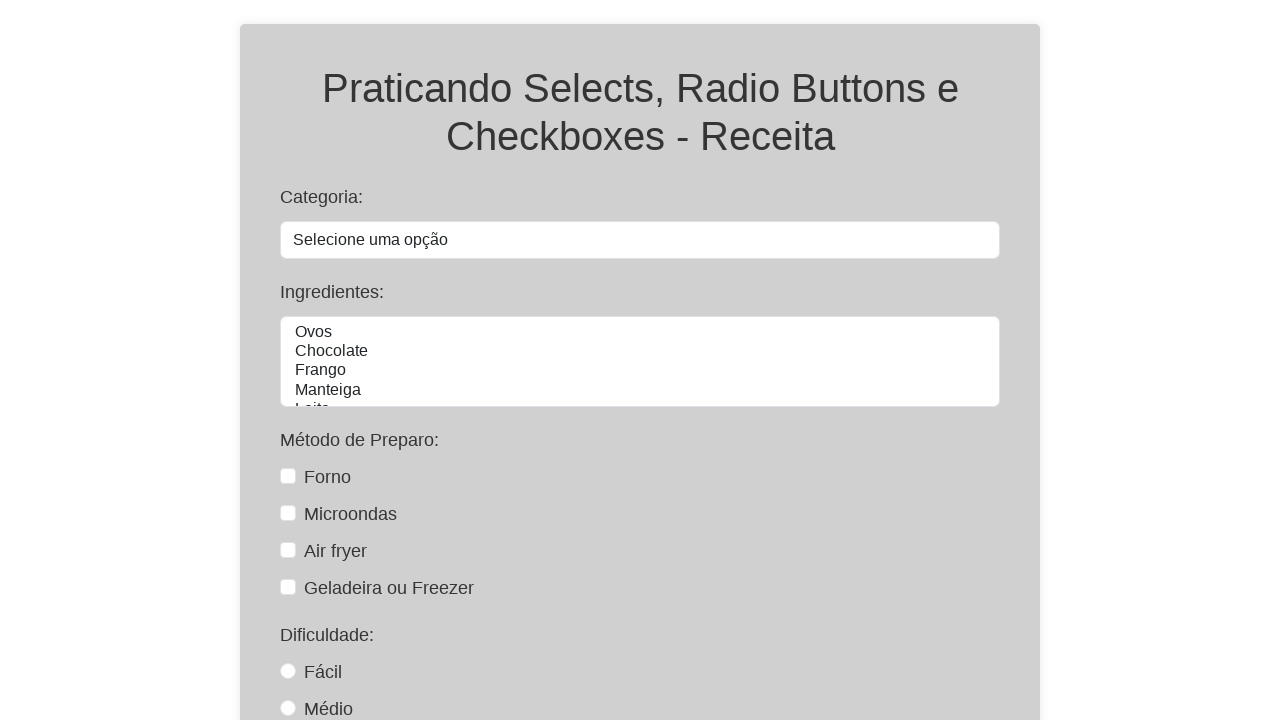

Selected multiple ingredients: Ovos and Frango on #ingredientes
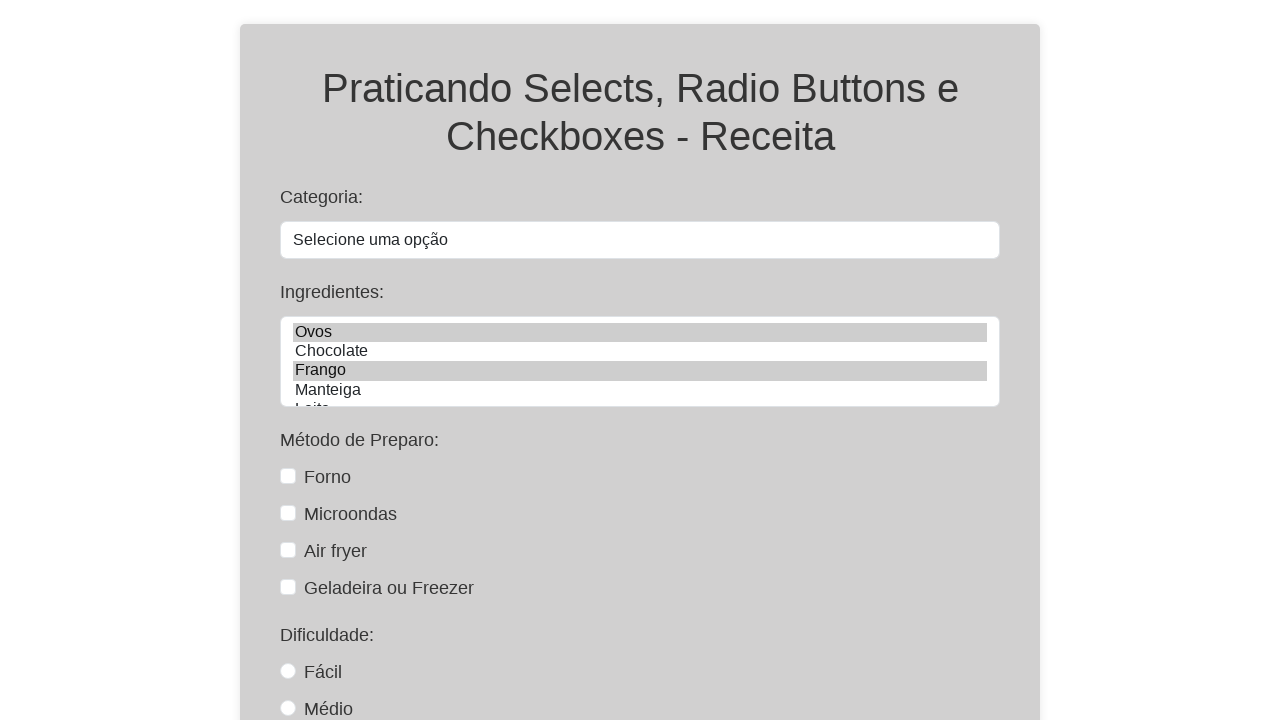

Retrieved all selected ingredient options
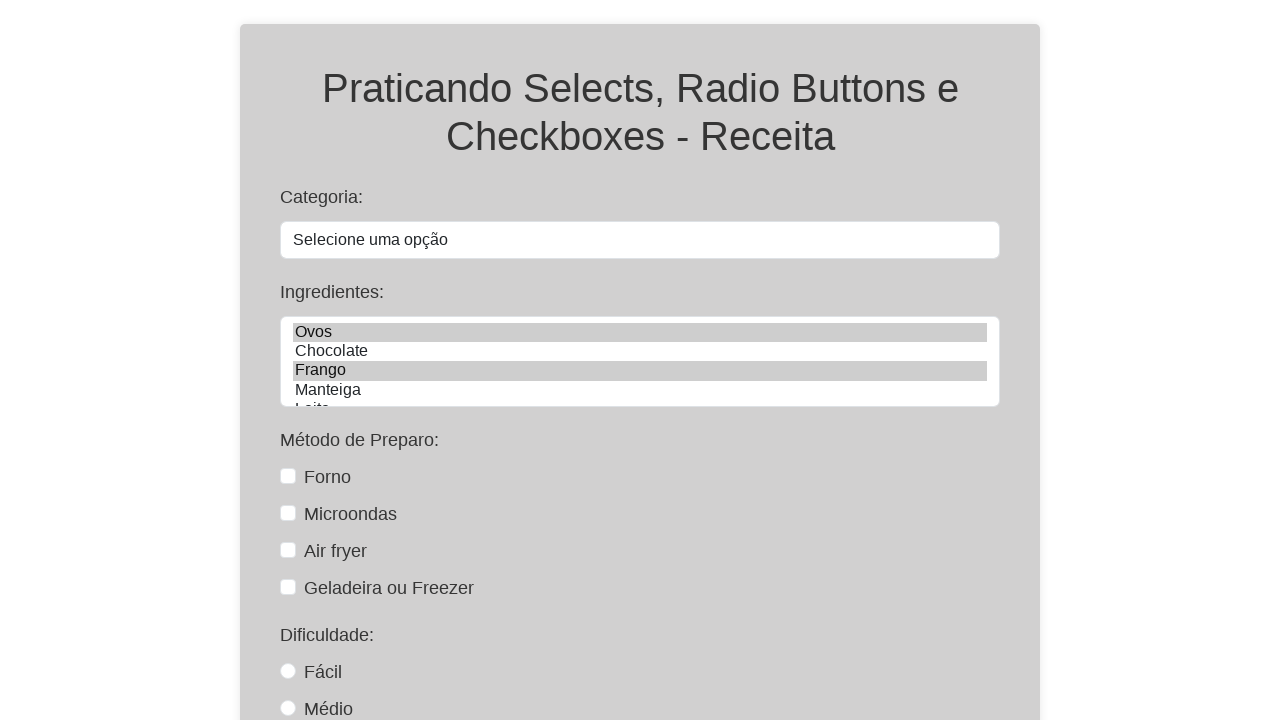

Verified that selected ingredients match expected values: Ovos and Frango
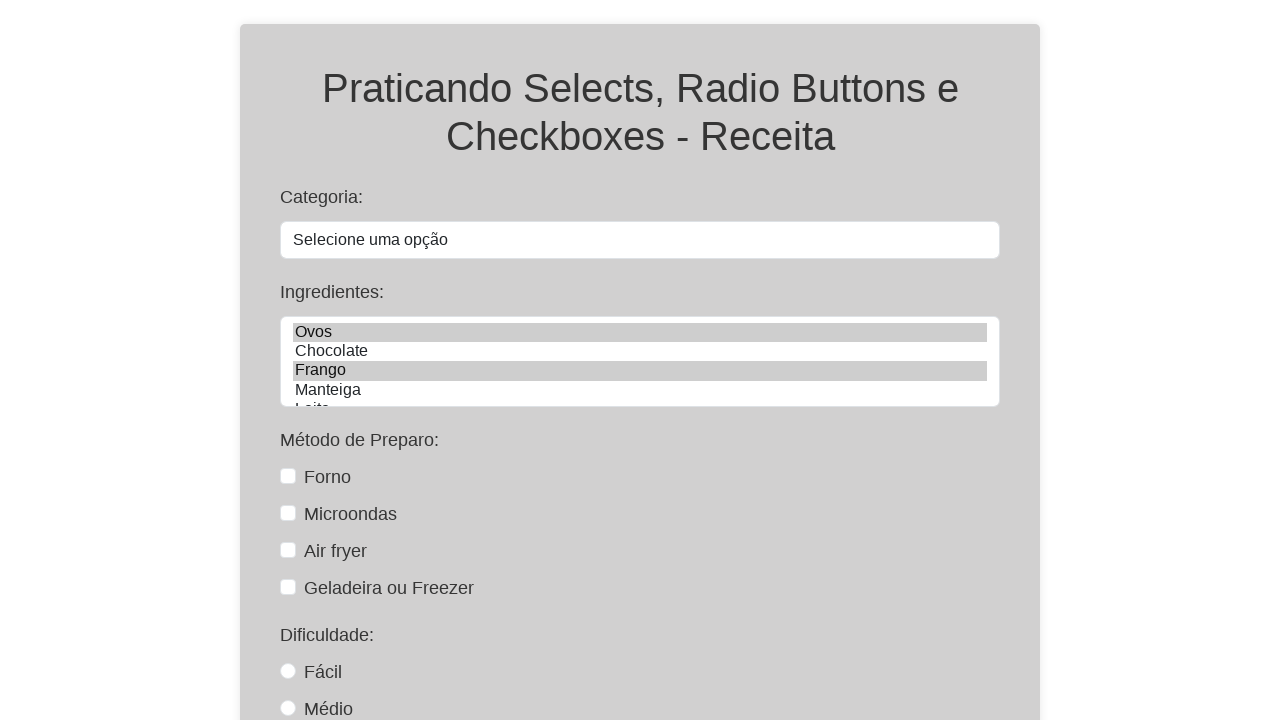

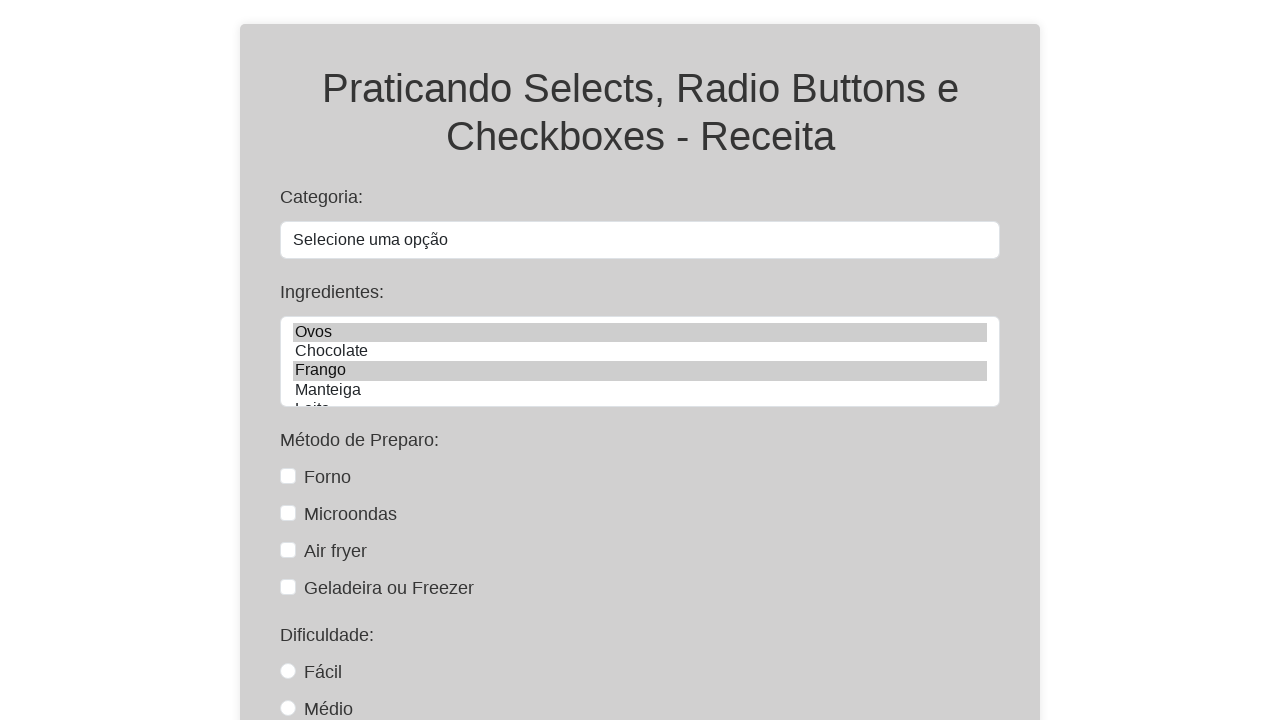